Tests an e-commerce shopping cart flow by adding multiple vegetable items to cart, proceeding to checkout, and applying a promo code

Starting URL: https://rahulshettyacademy.com/seleniumPractise/

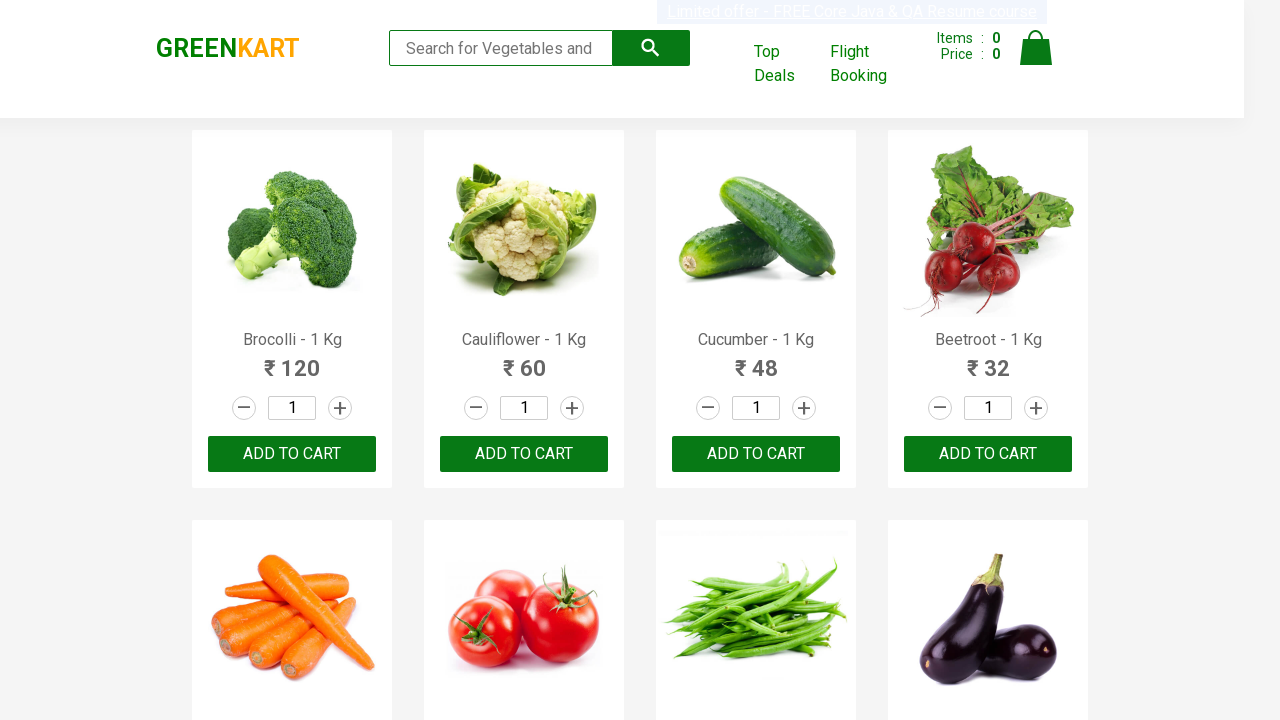

Waited for page to load with networkidle state
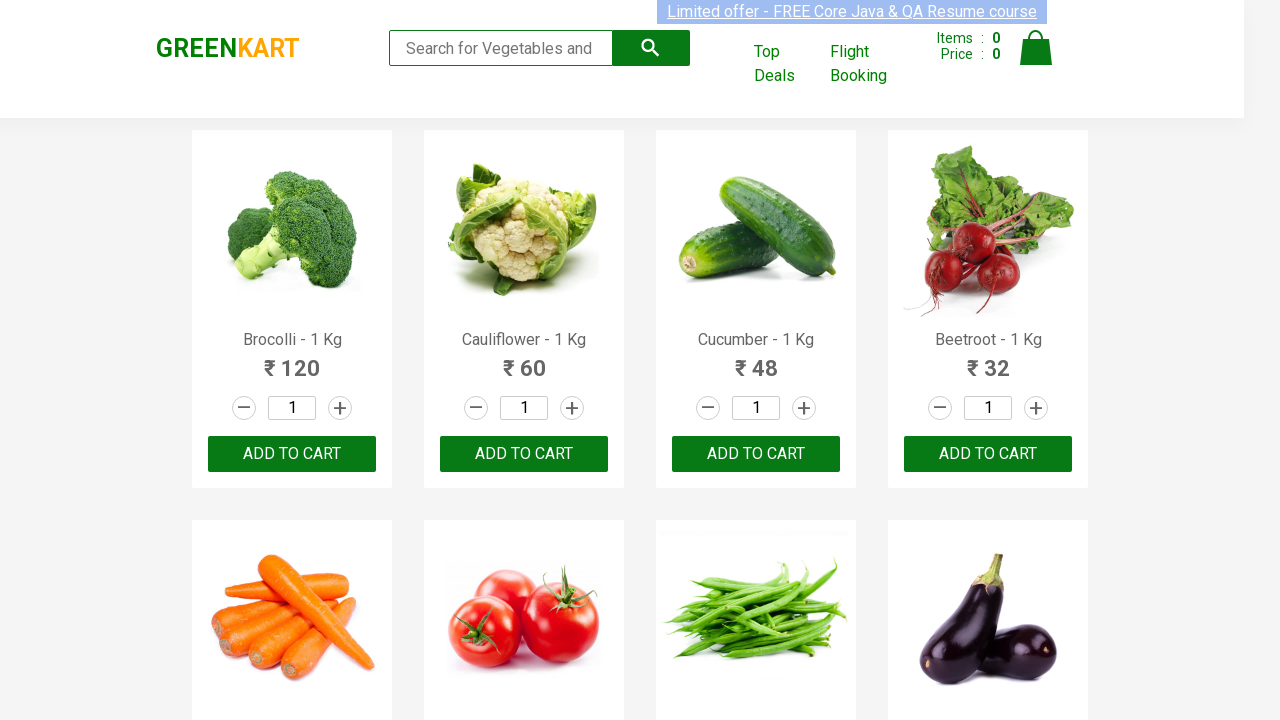

Retrieved all product name elements from page
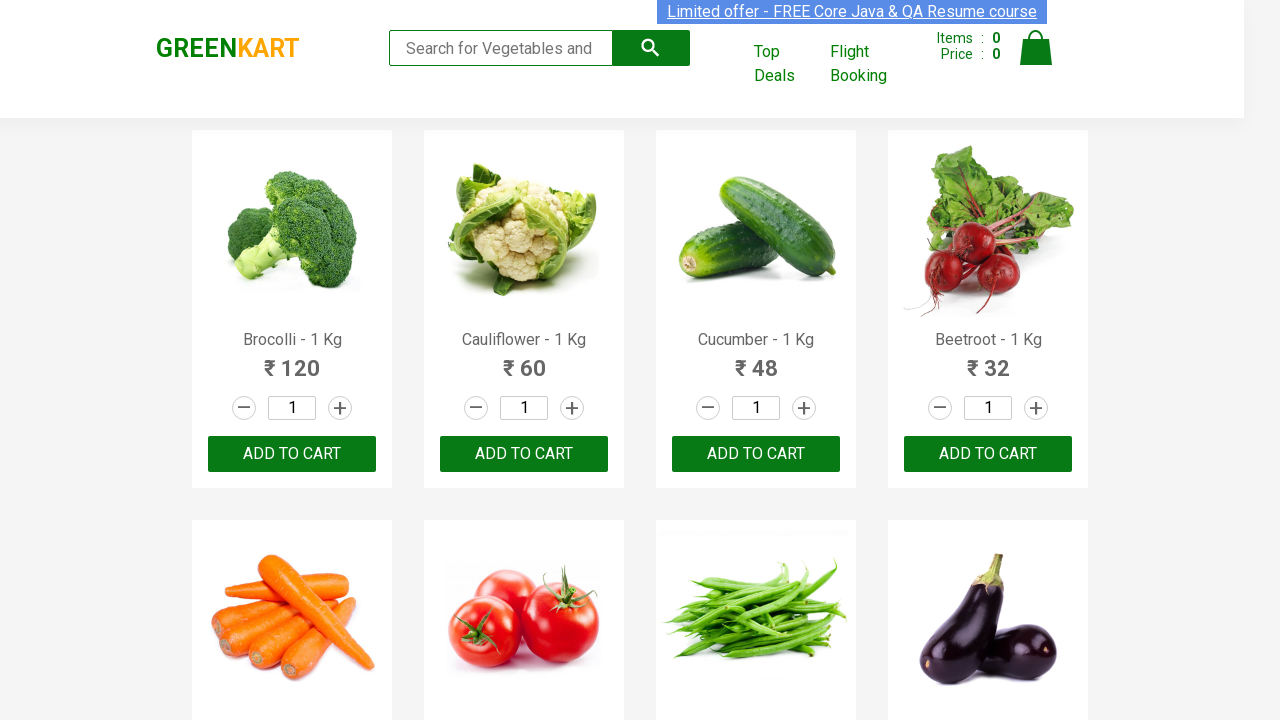

Added Tomato to cart at (524, 360) on xpath=//div[@class='product-action']/button >> nth=5
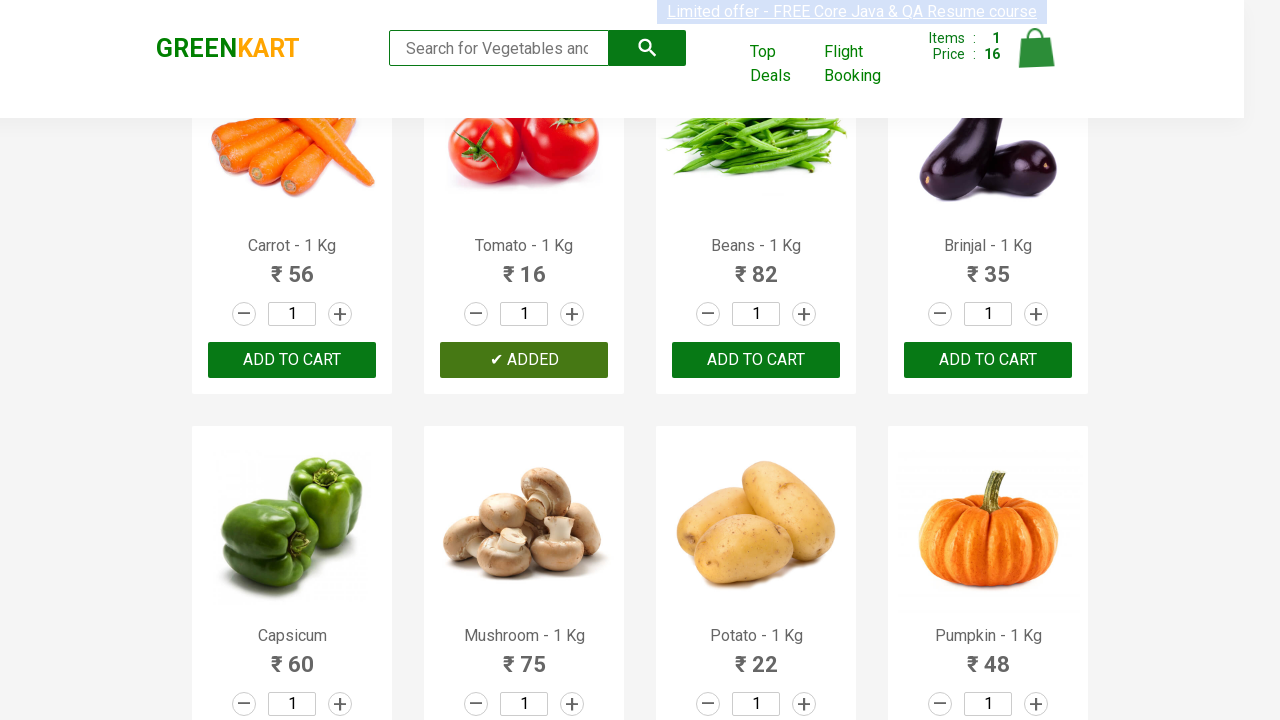

Added Beans to cart at (756, 360) on xpath=//div[@class='product-action']/button >> nth=6
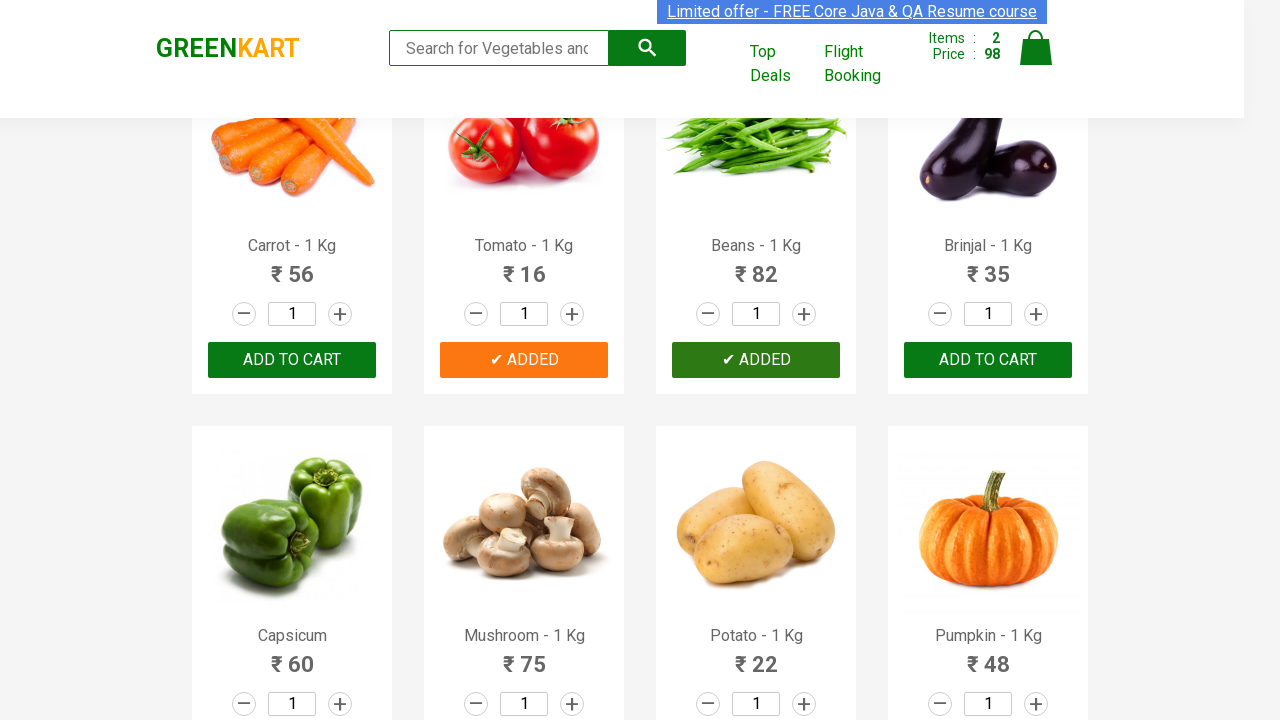

Added Capsicum to cart at (292, 360) on xpath=//div[@class='product-action']/button >> nth=8
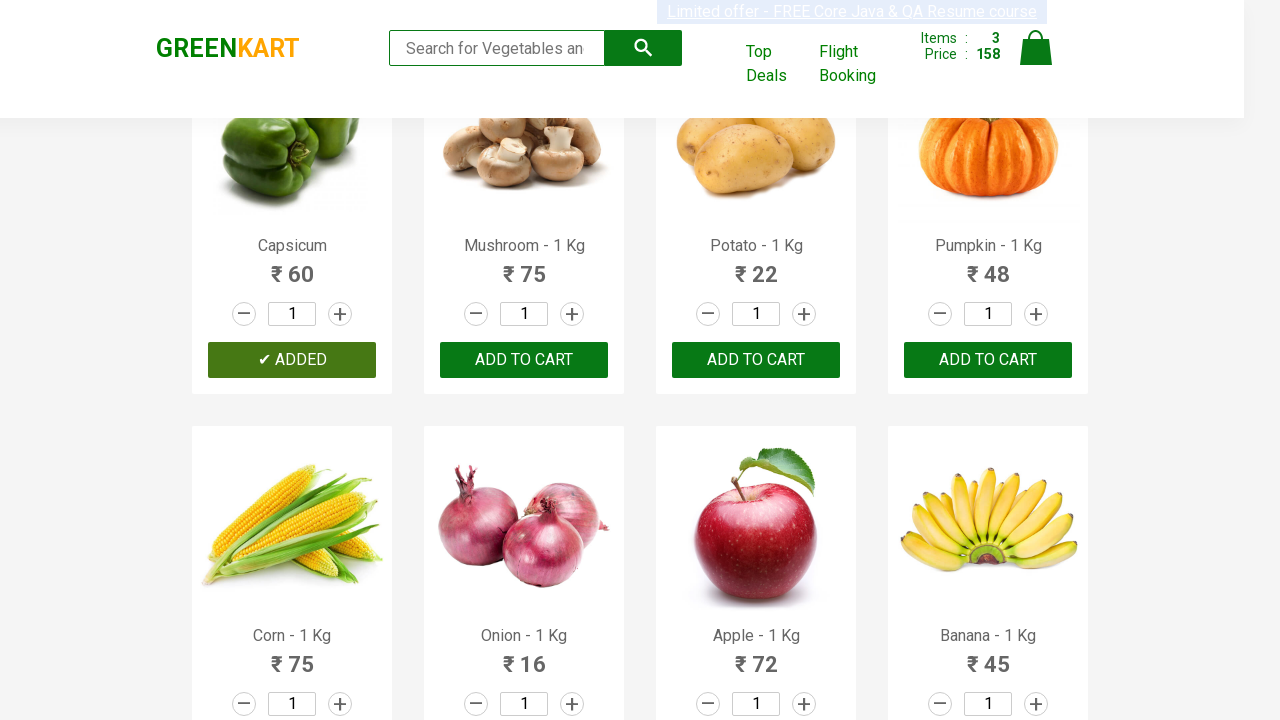

Clicked on cart icon to view shopping cart at (1036, 48) on img[alt='Cart']
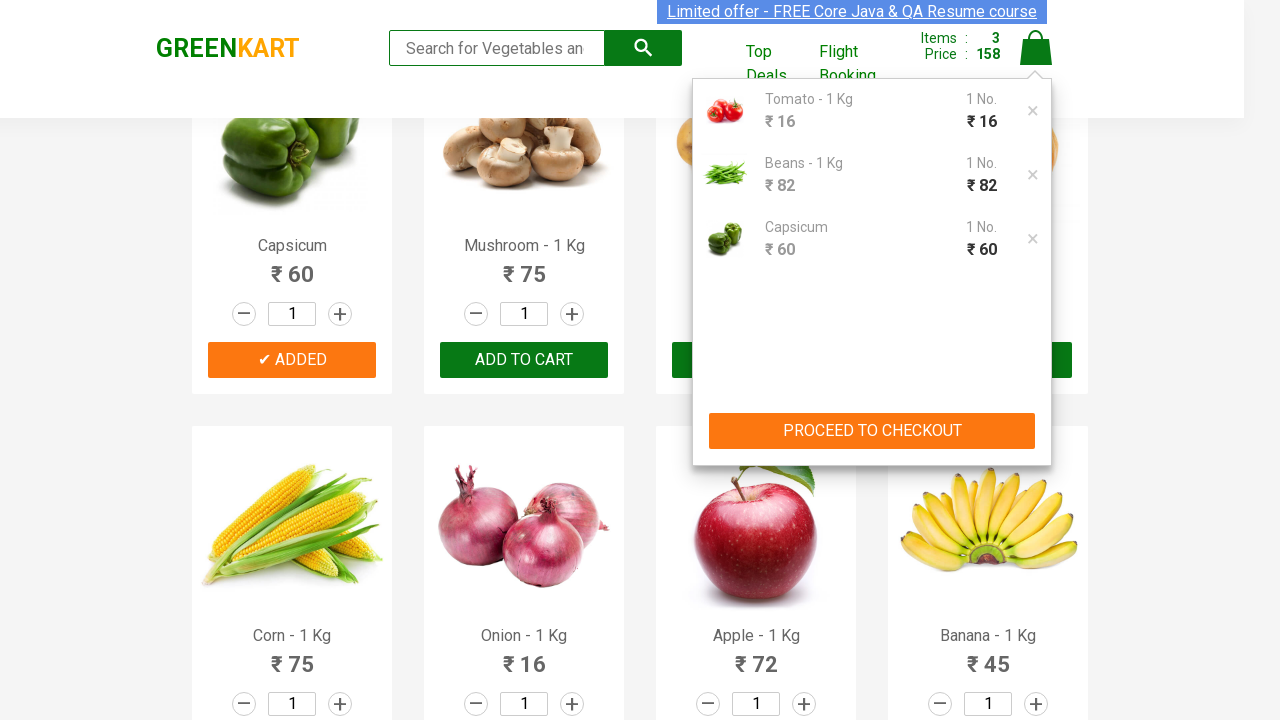

Clicked 'PROCEED TO CHECKOUT' button at (872, 431) on xpath=//button[contains(text(),'PROCEED TO CHECKOUT')]
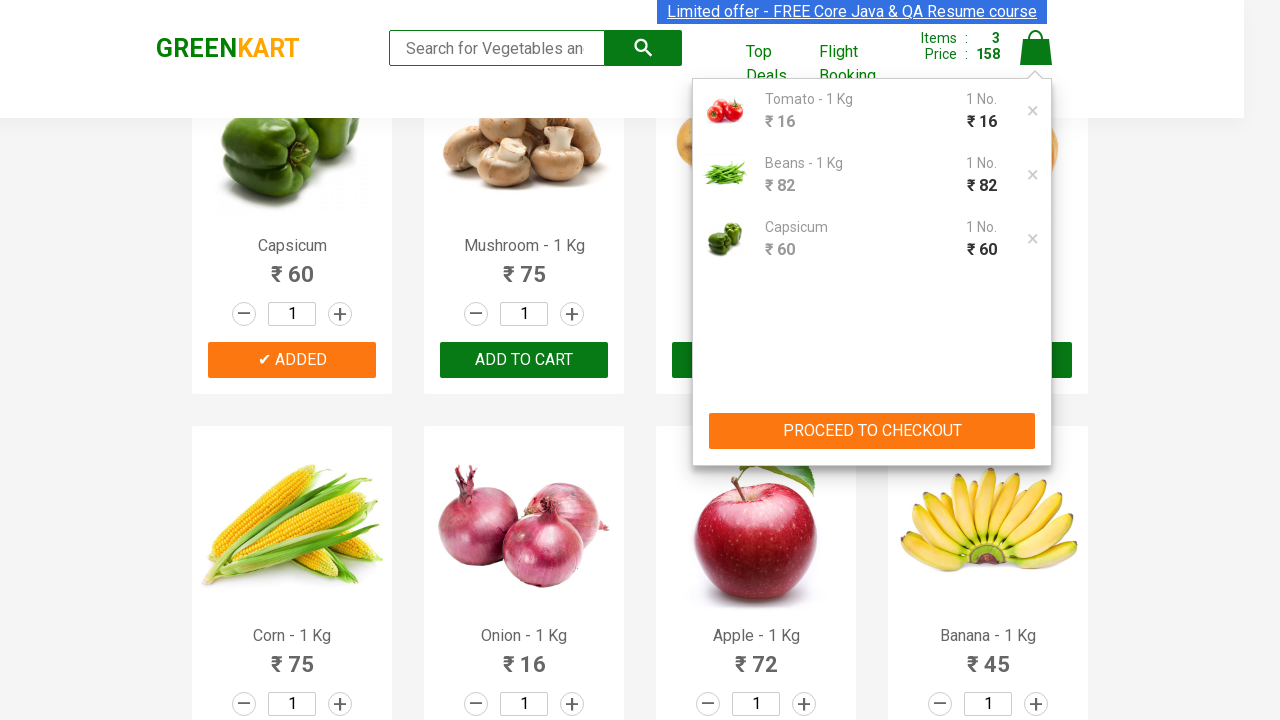

Entered promo code 'Anitha' in the promo code field on input.promoCode
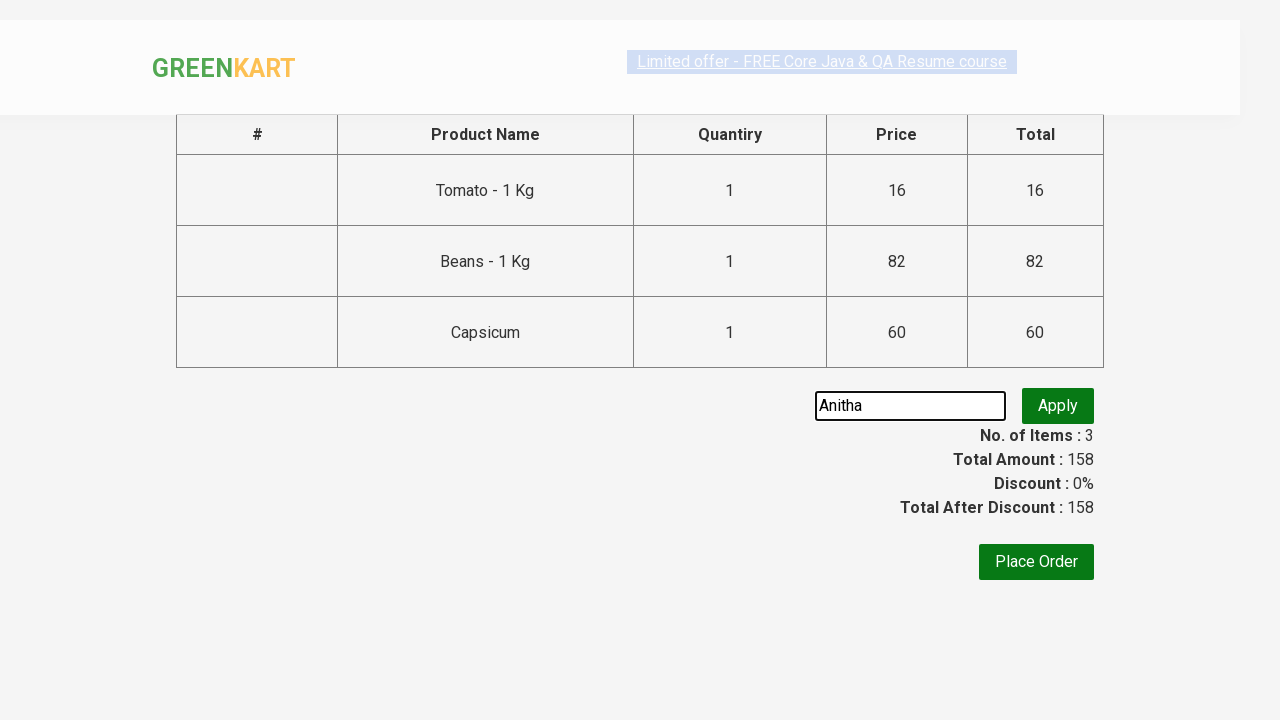

Clicked apply promo button to validate the promo code at (1058, 406) on button.promoBtn
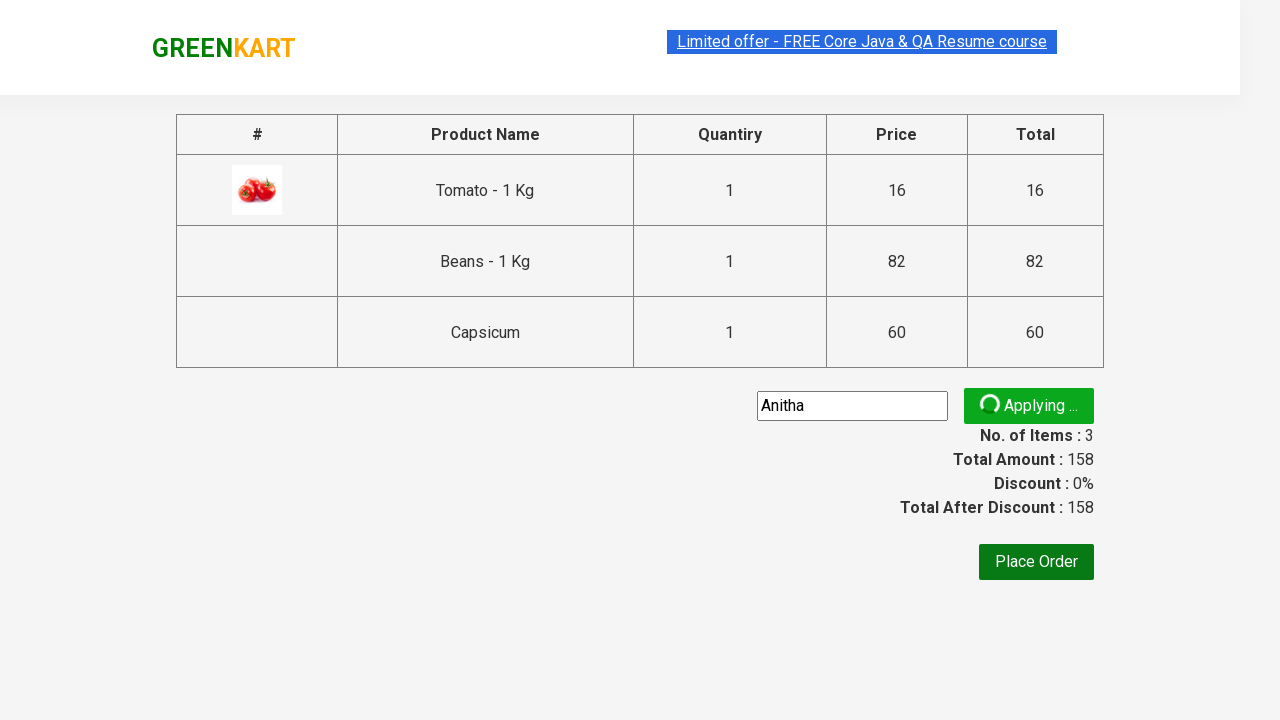

Promo validation message appeared
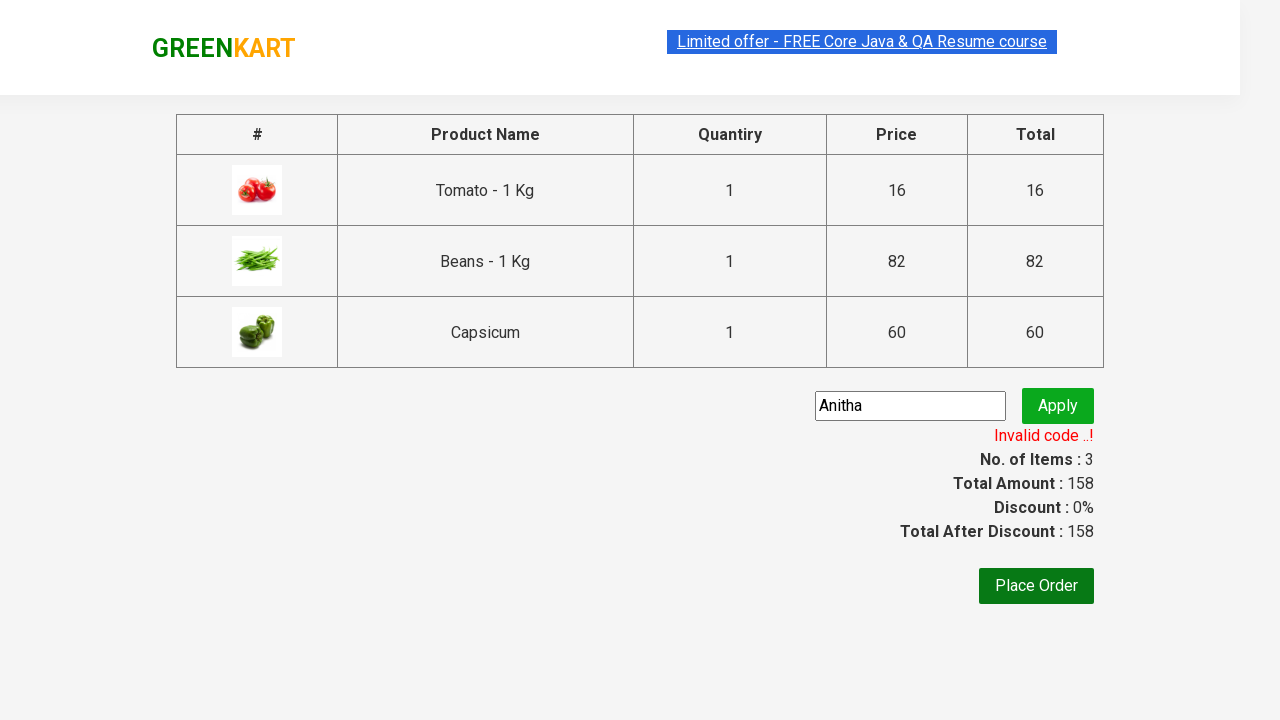

Retrieved promo validation message: Invalid code ..!
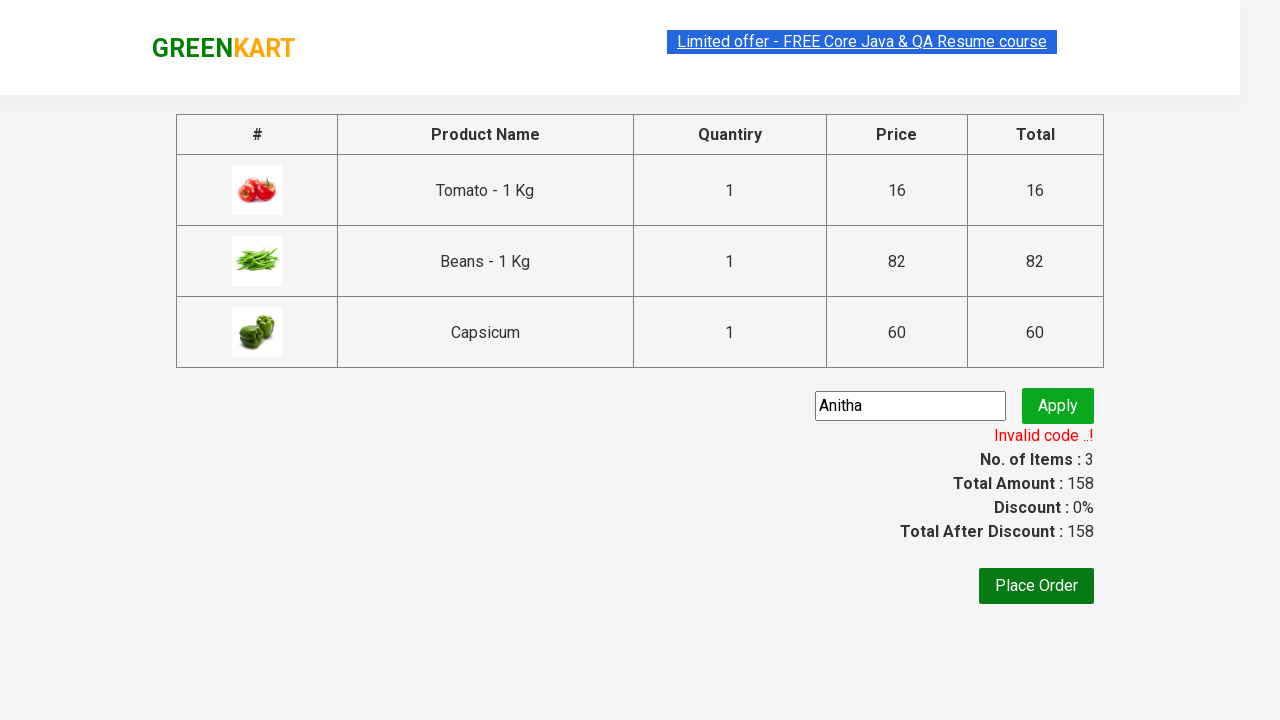

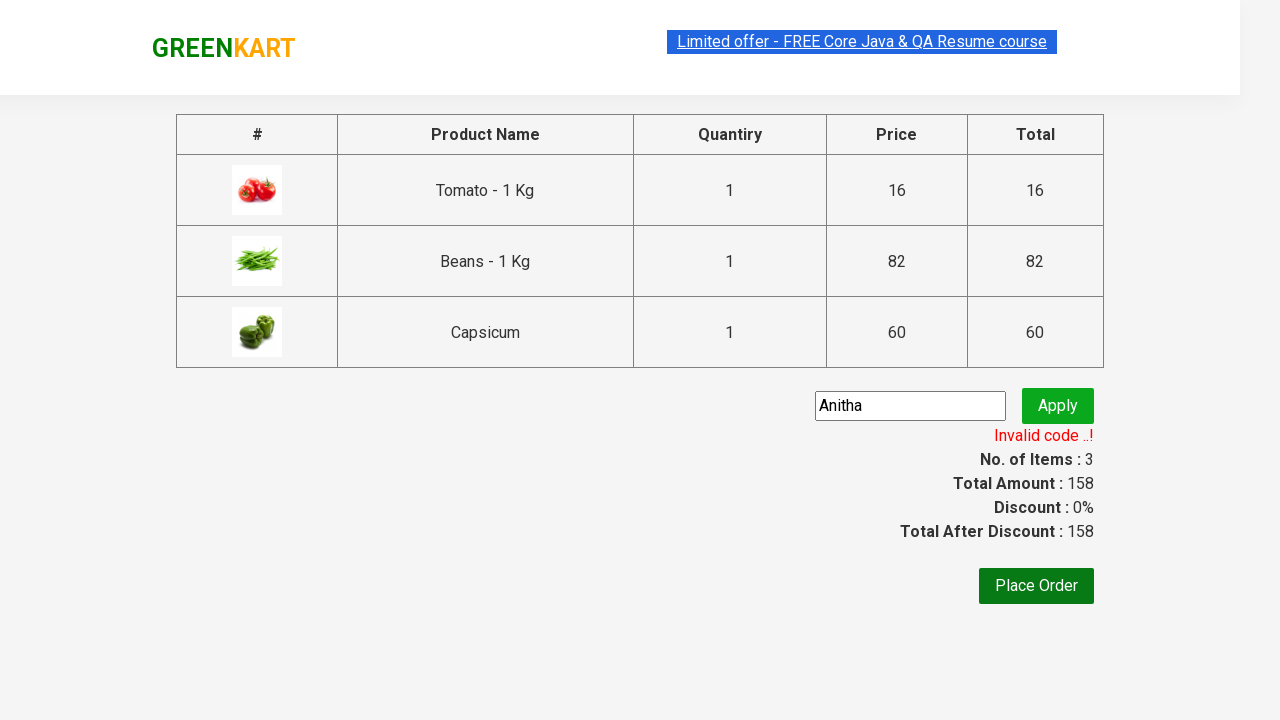